Tests element locator strategies by finding elements using various selectors (id, name, className, tagName) on a test page and verifying they are accessible.

Starting URL: https://kristinek.github.io/site/examples/locators

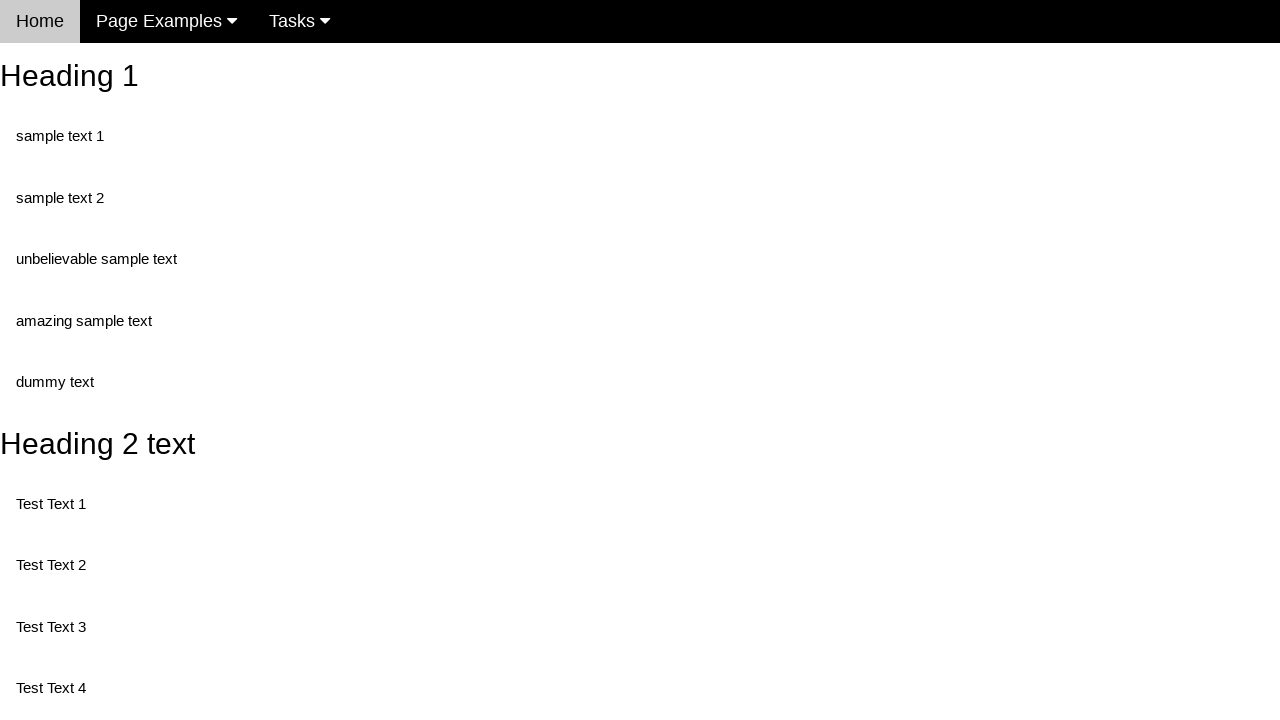

Set viewport size to 1920x1080
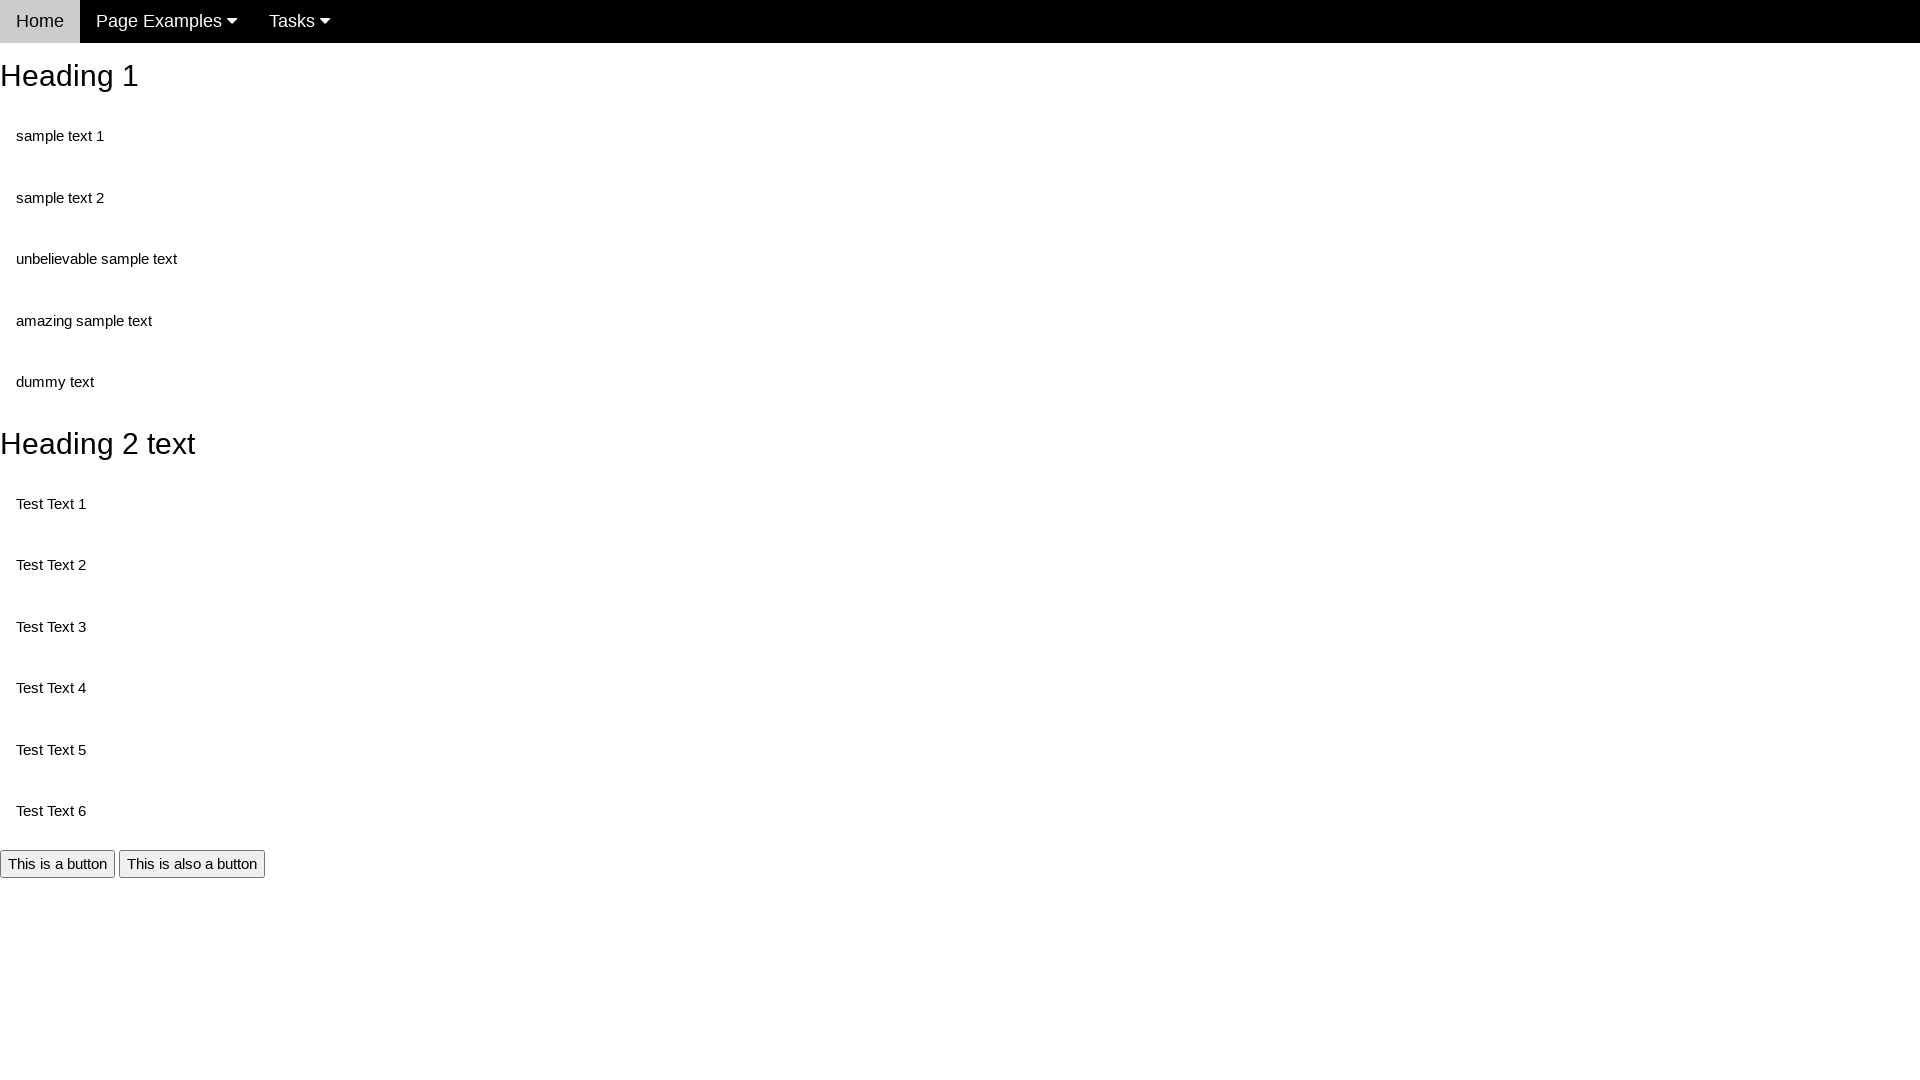

Located element by ID '#nonStandartText' and waited for it
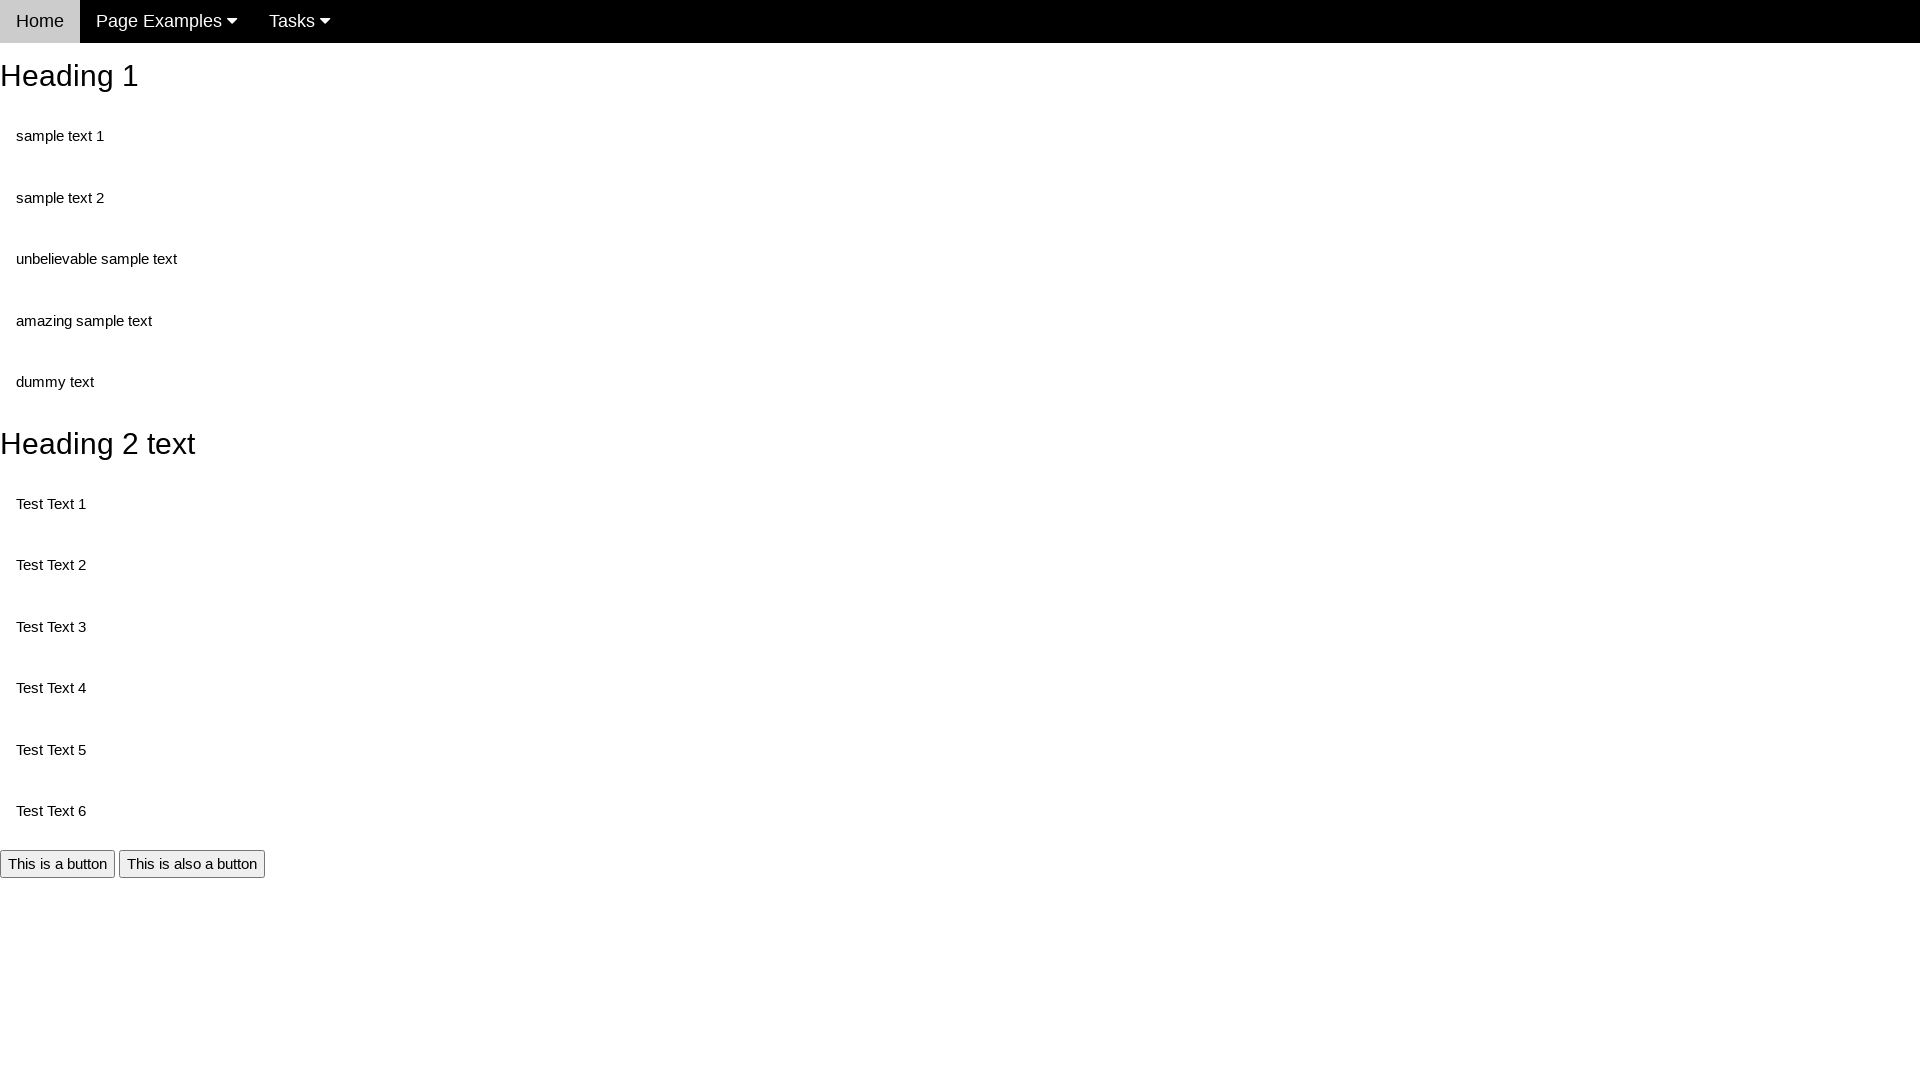

Retrieved text content from element by ID
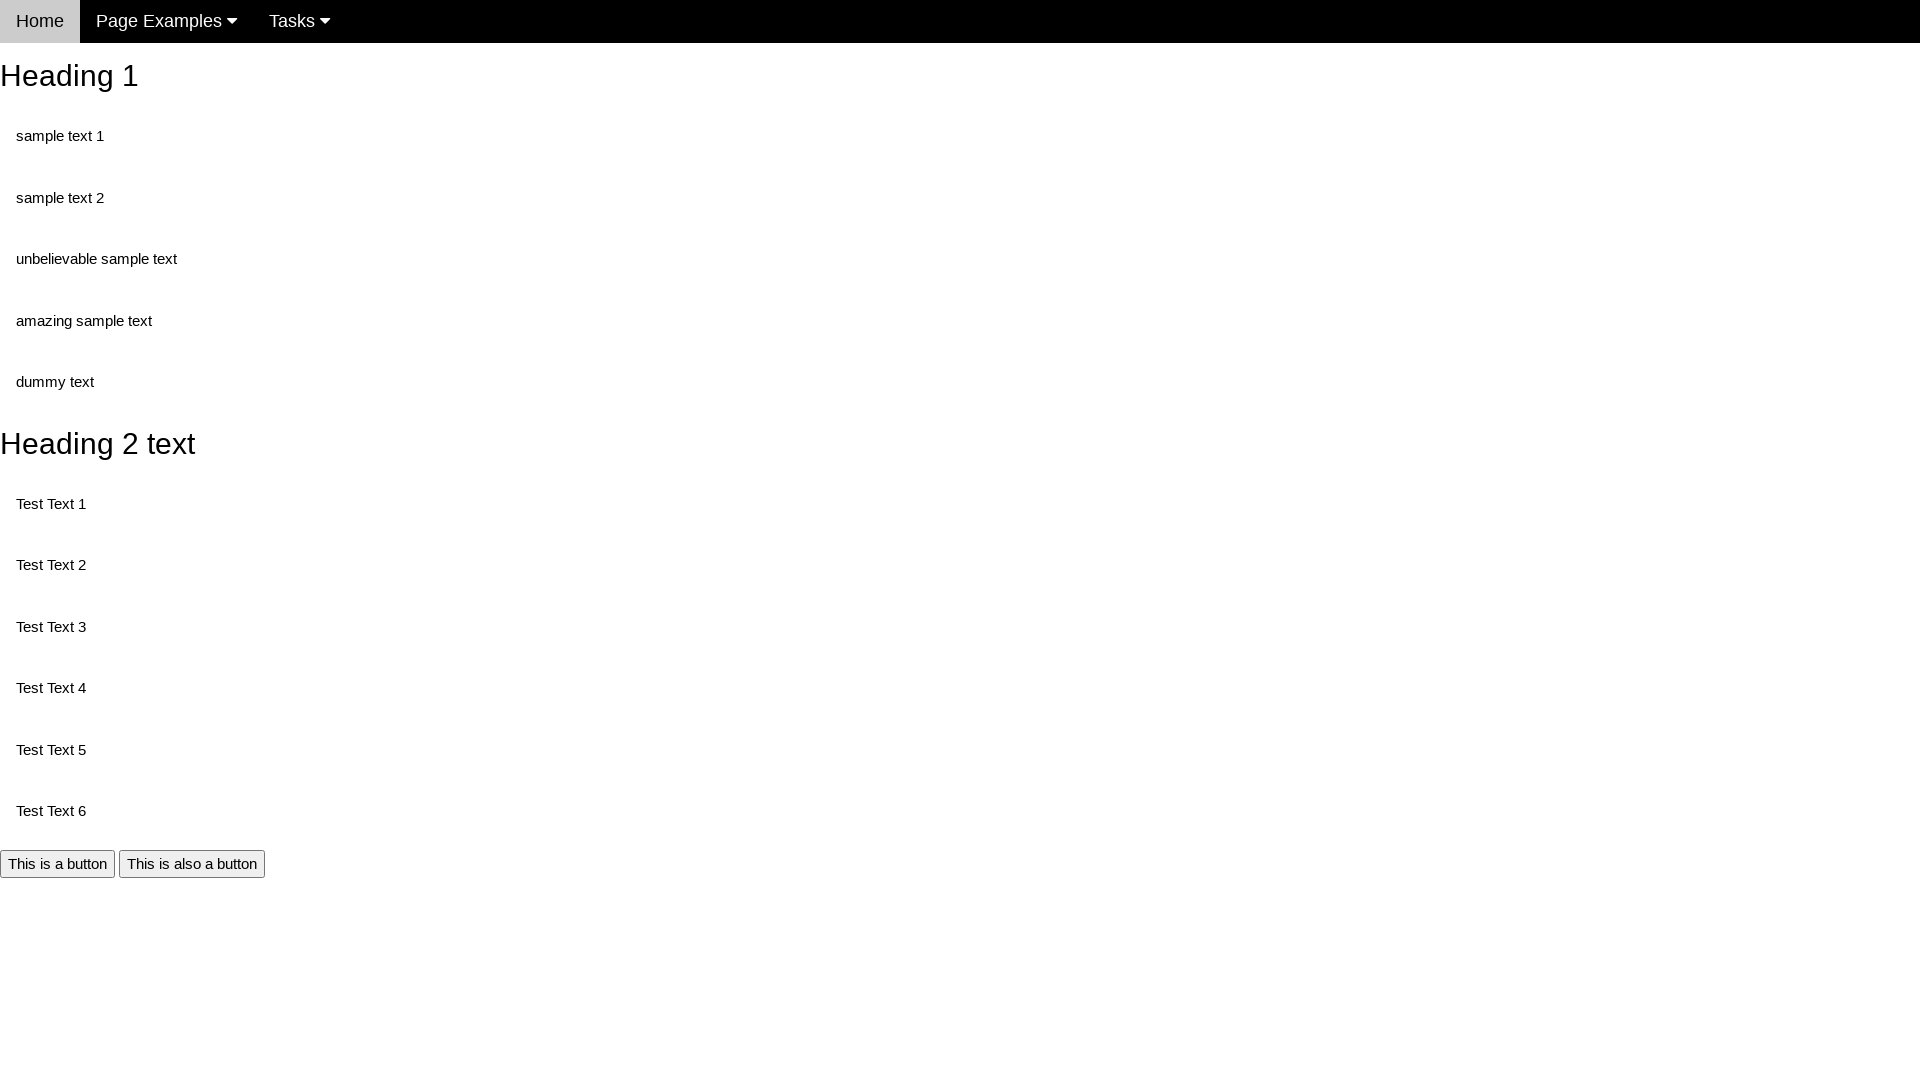

Located element by name attribute 'randomButton1'
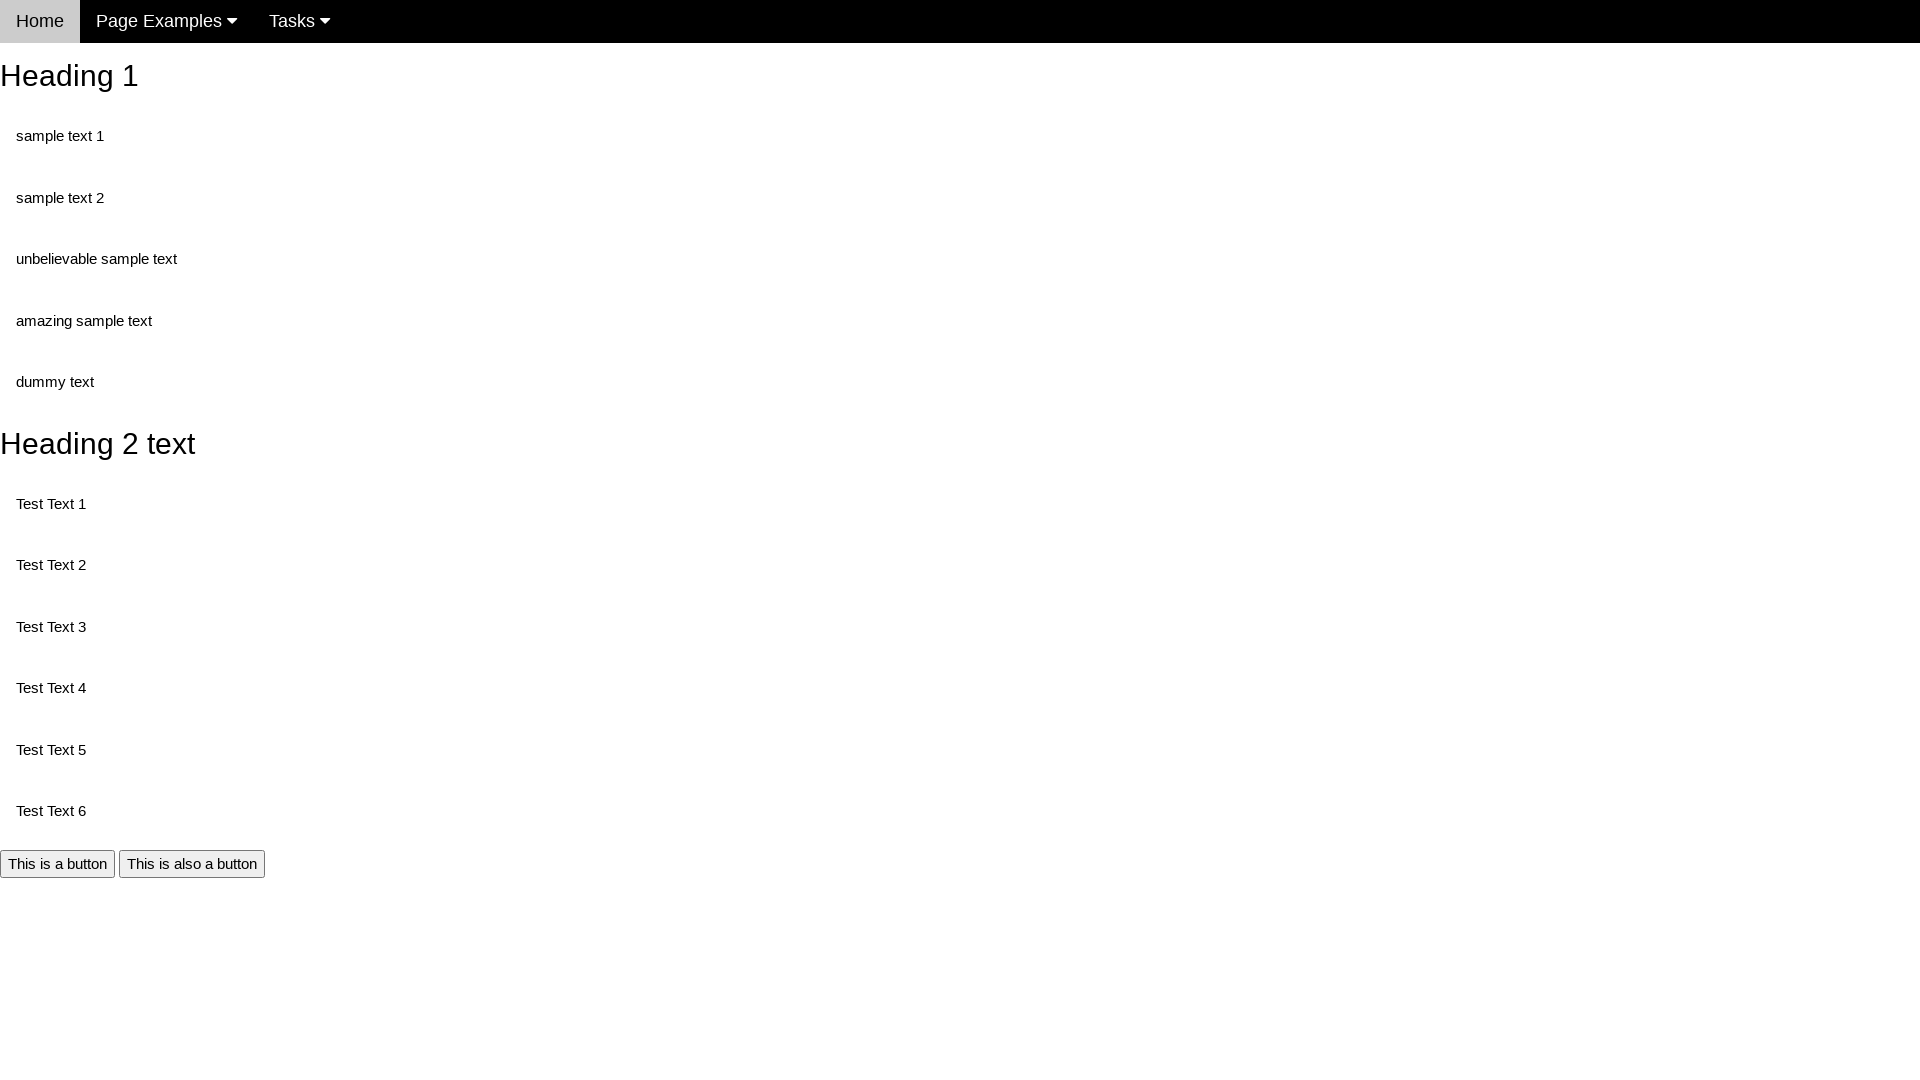

Retrieved text content from element by name
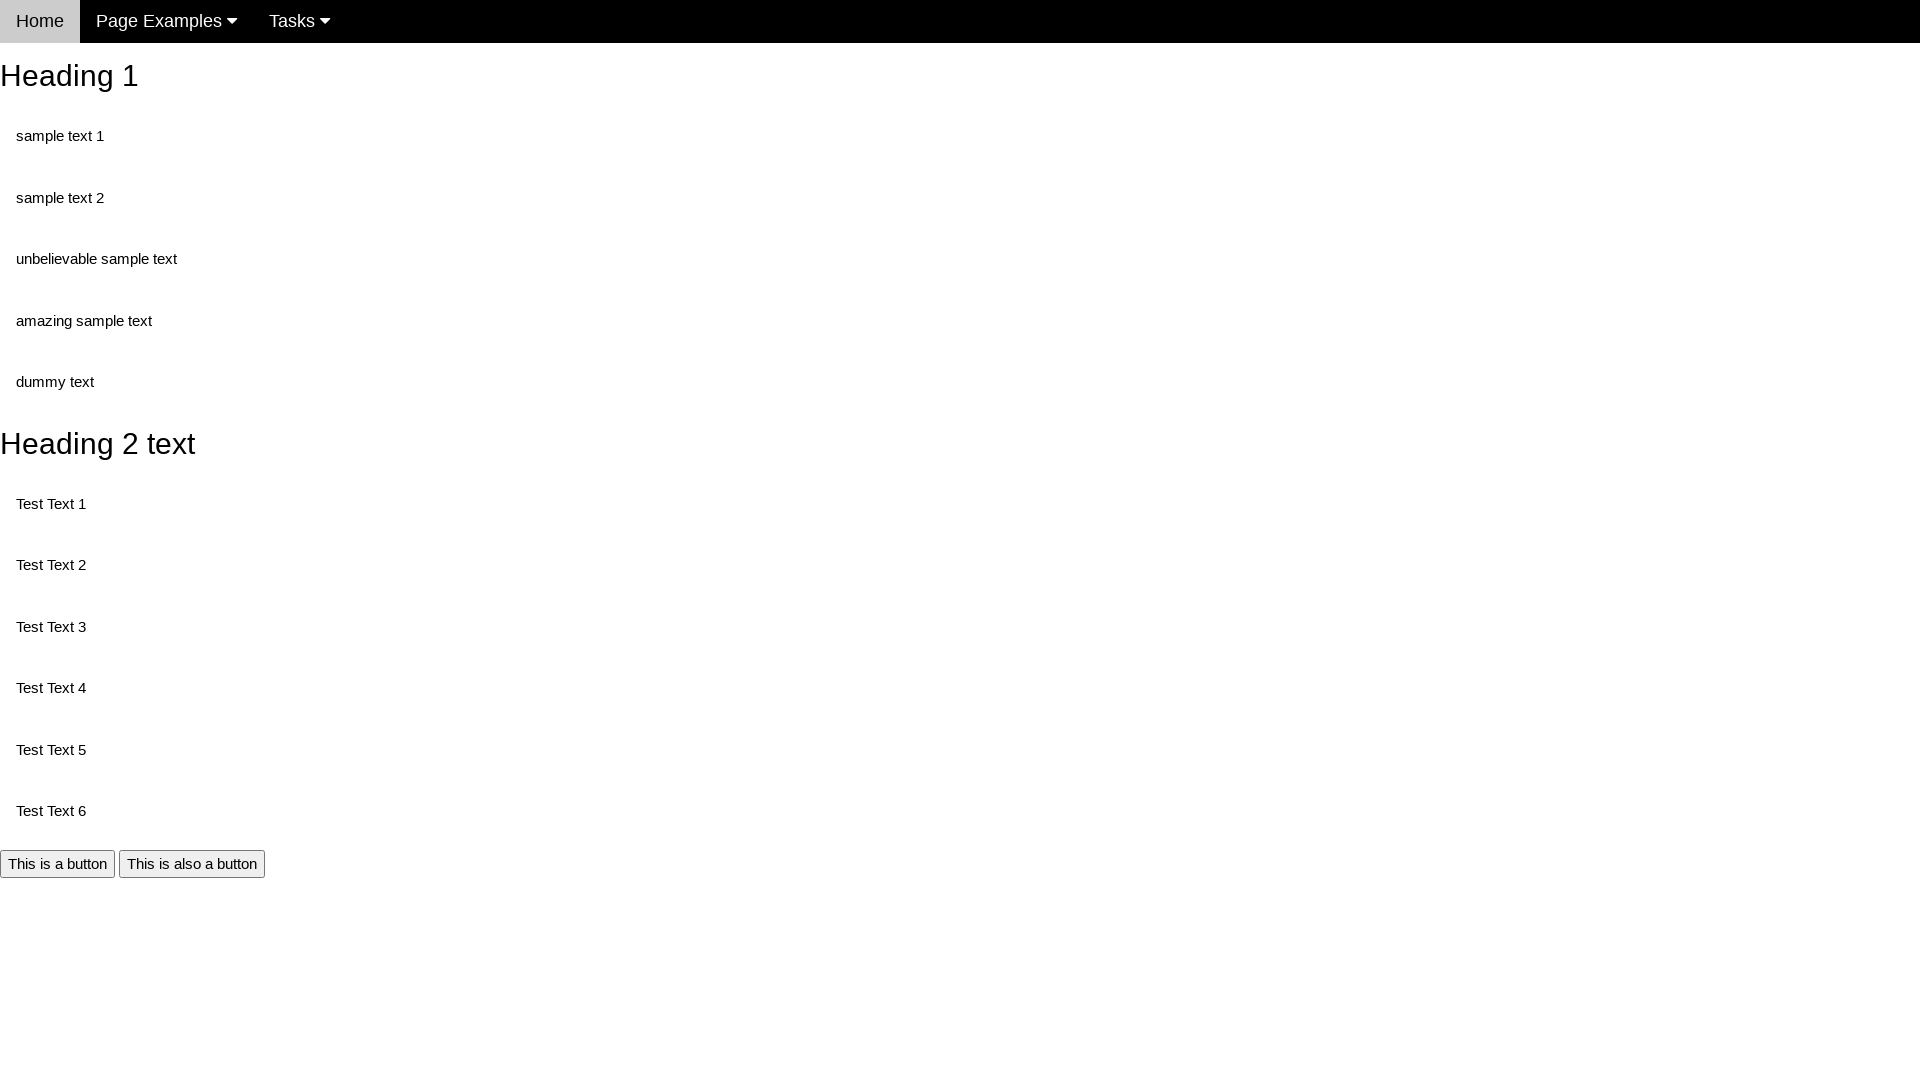

Located element by class name '.unbelievable'
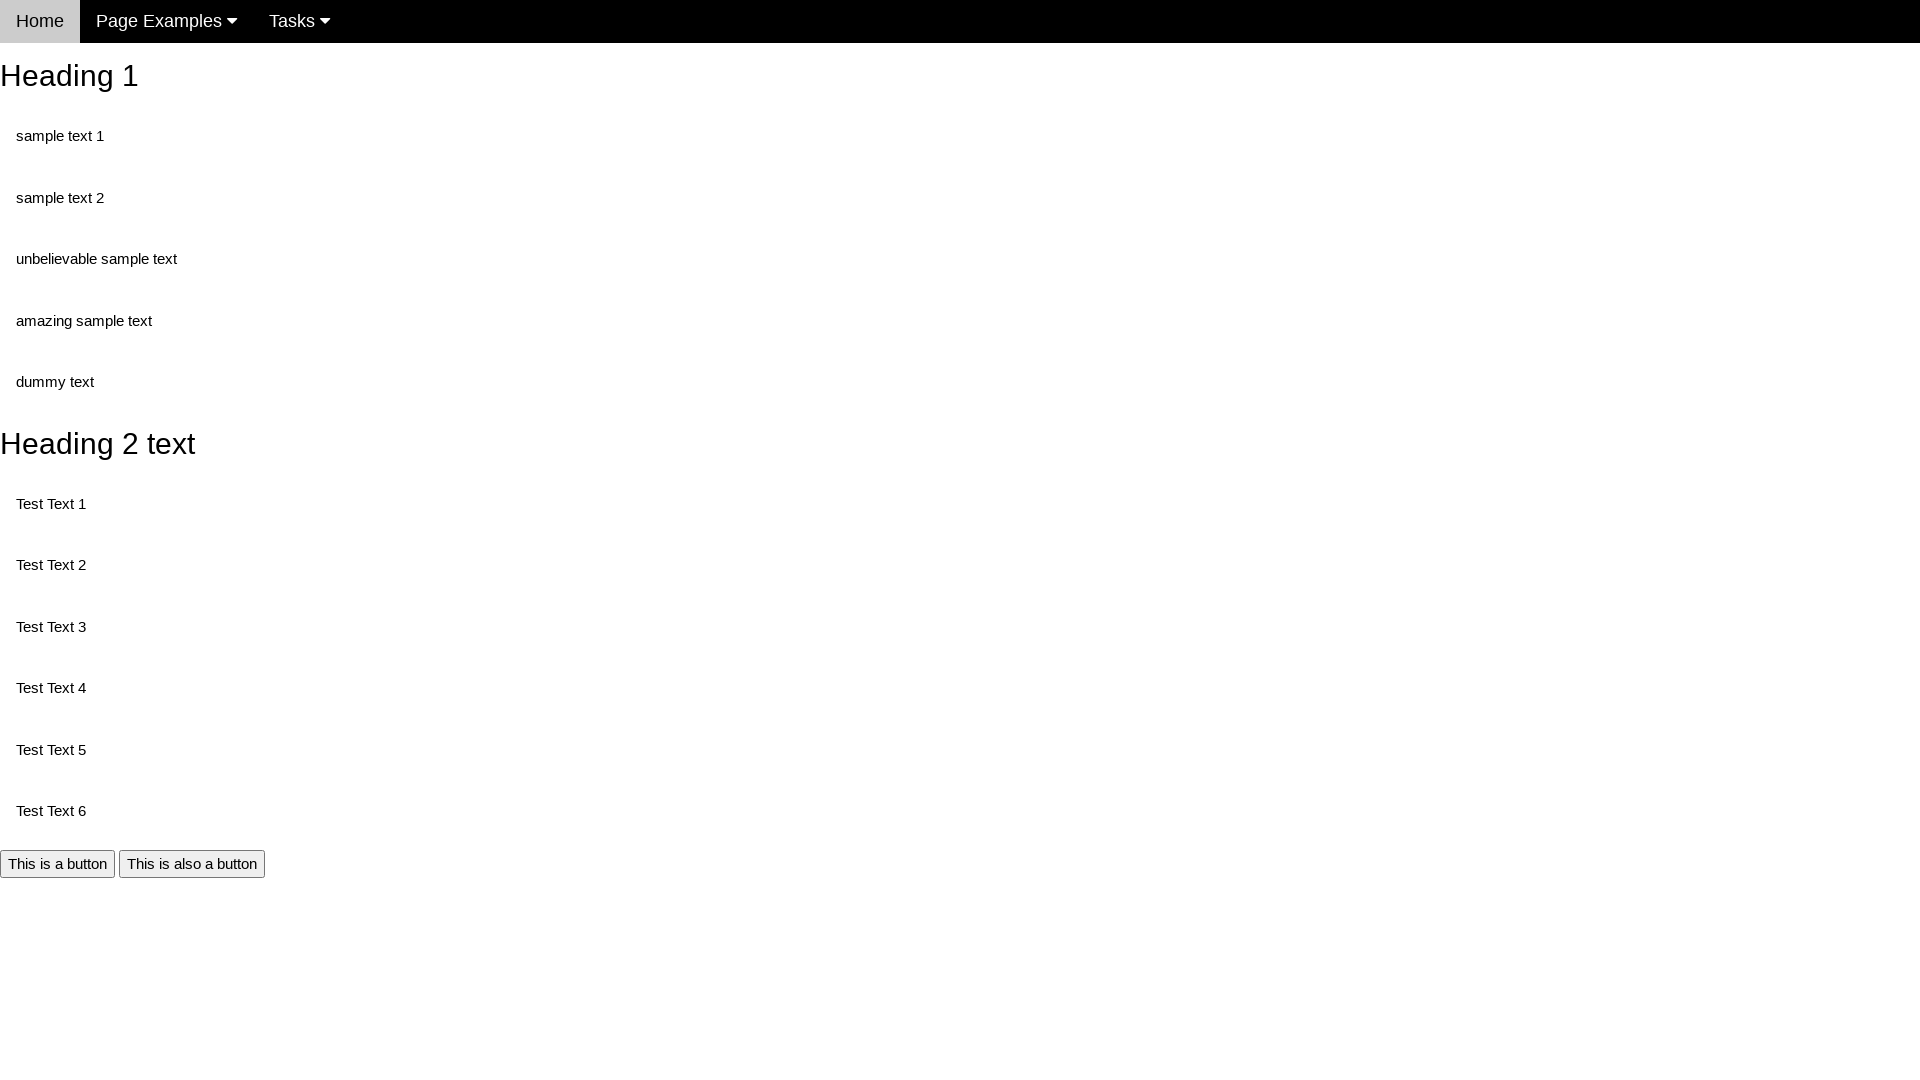

Retrieved text content from element by class name
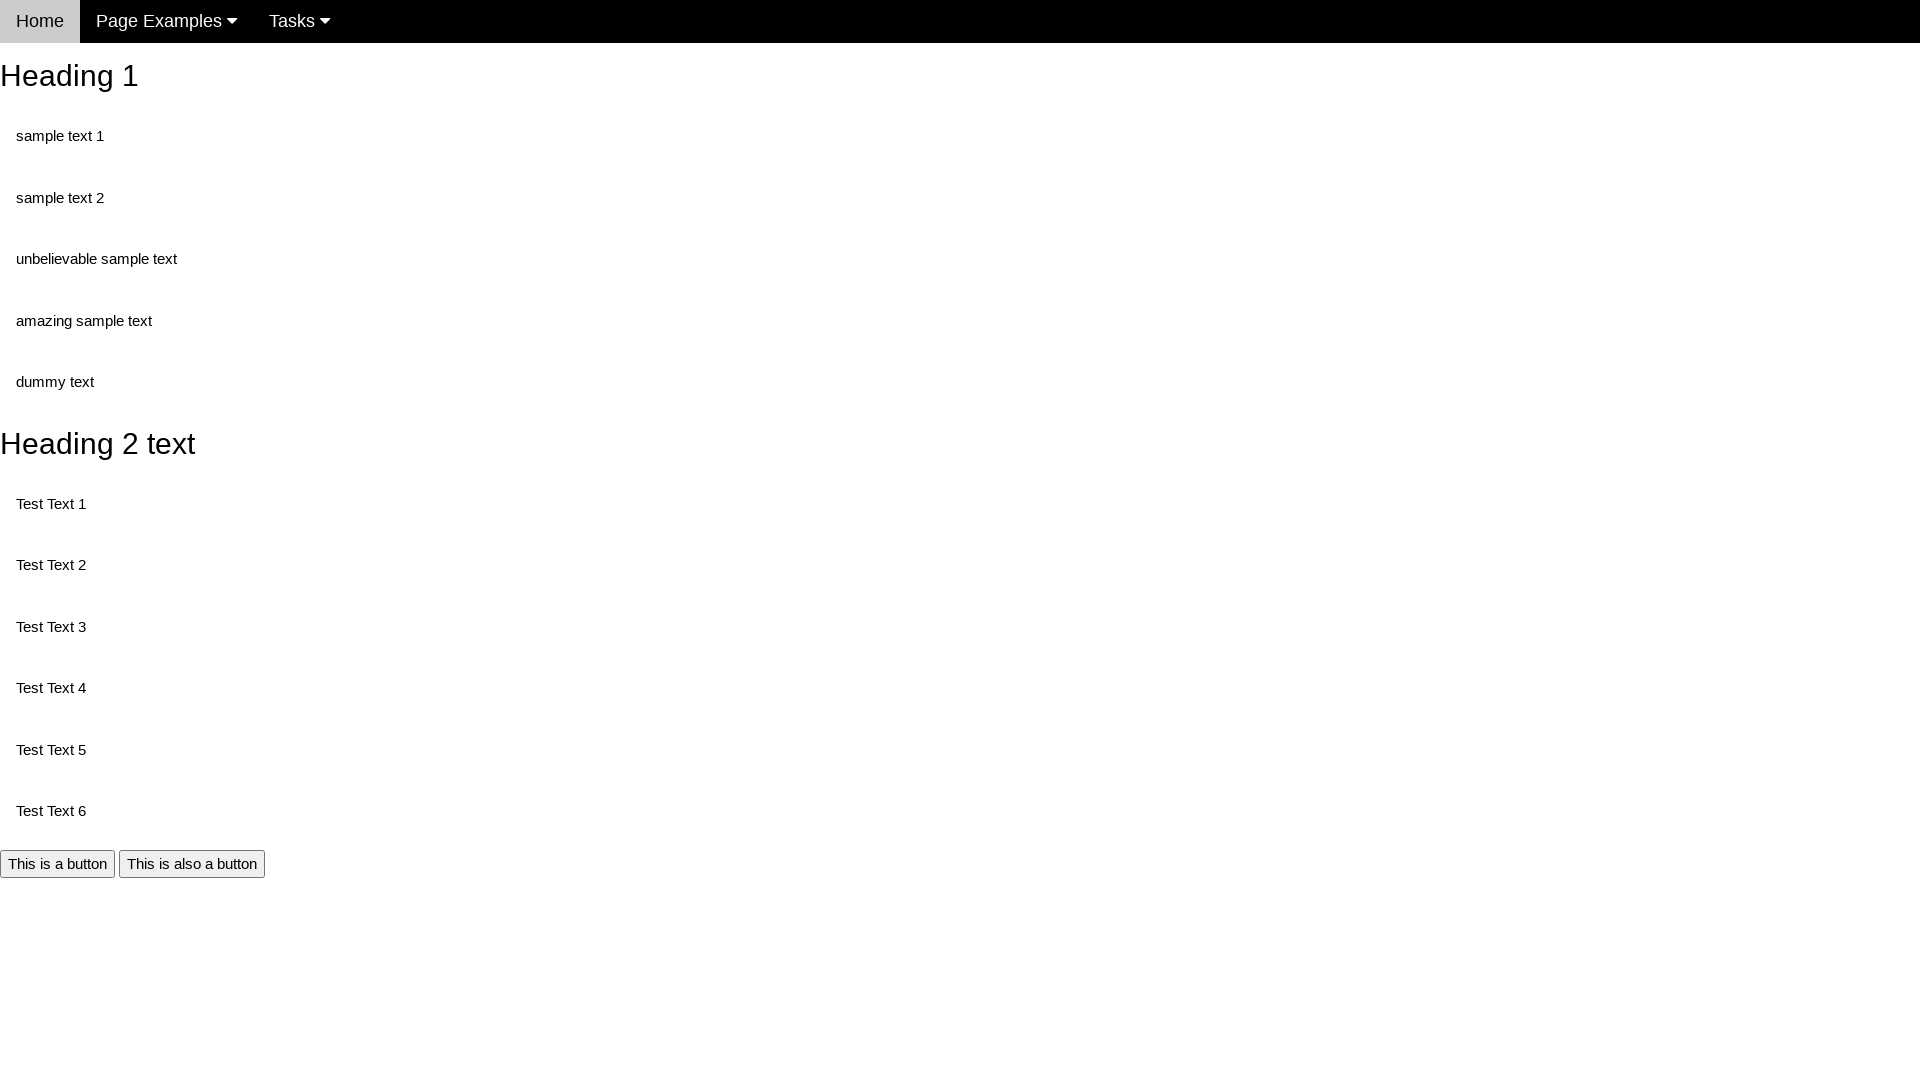

Located all paragraph tags on the page
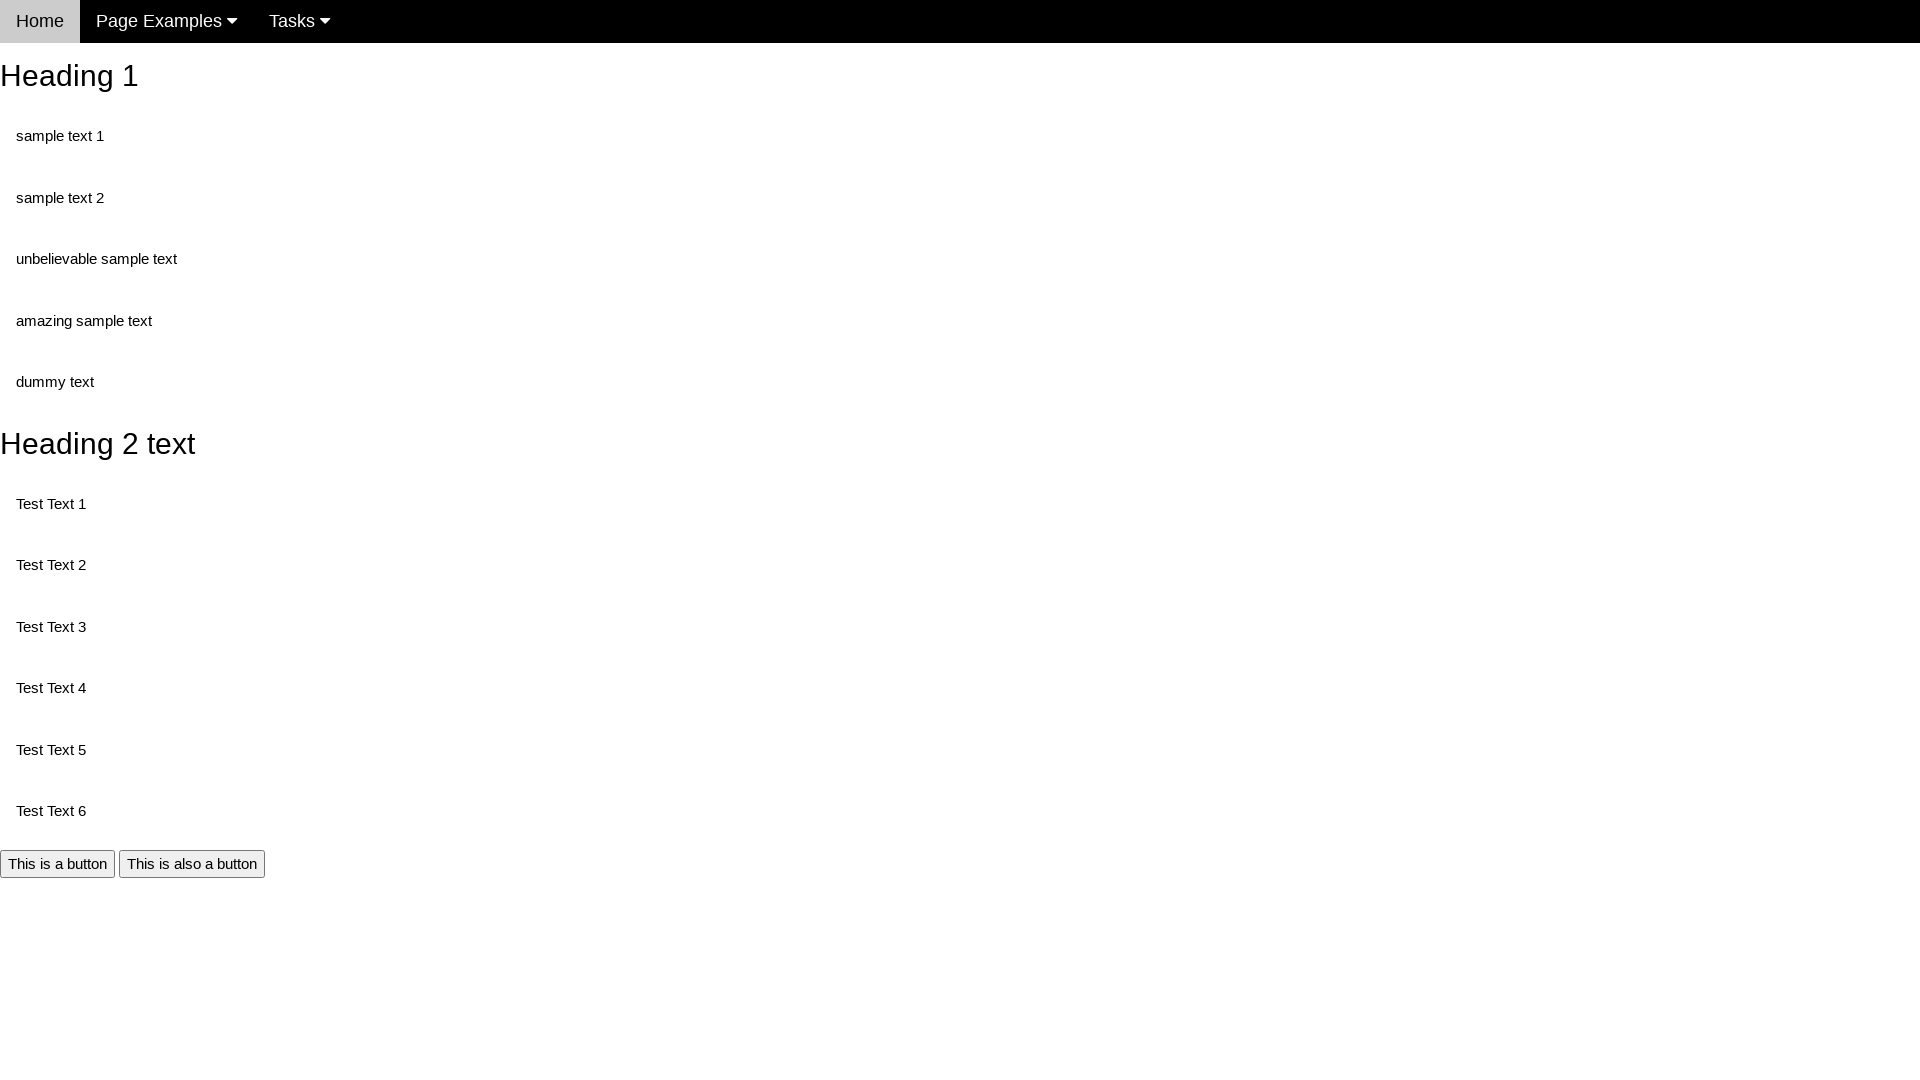

Counted 11 paragraph tags on the page
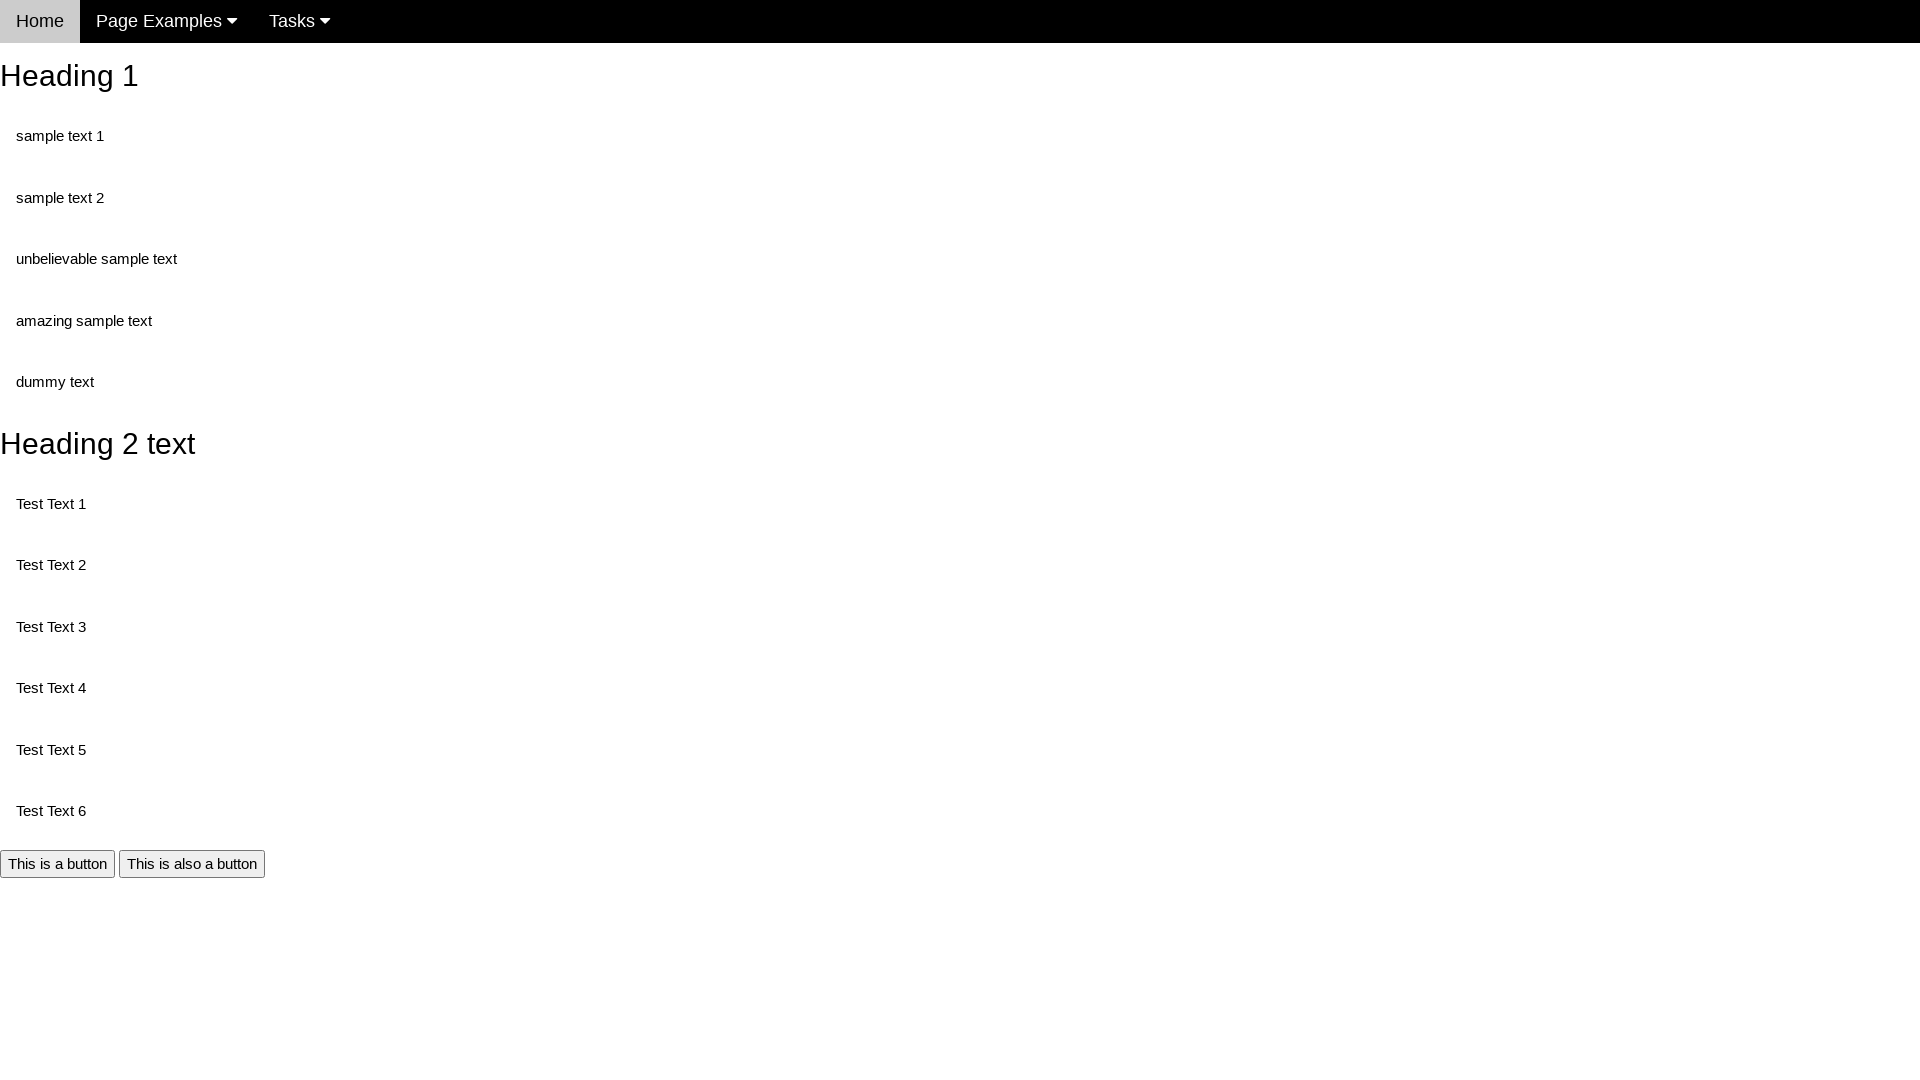

Retrieved text content from first paragraph tag
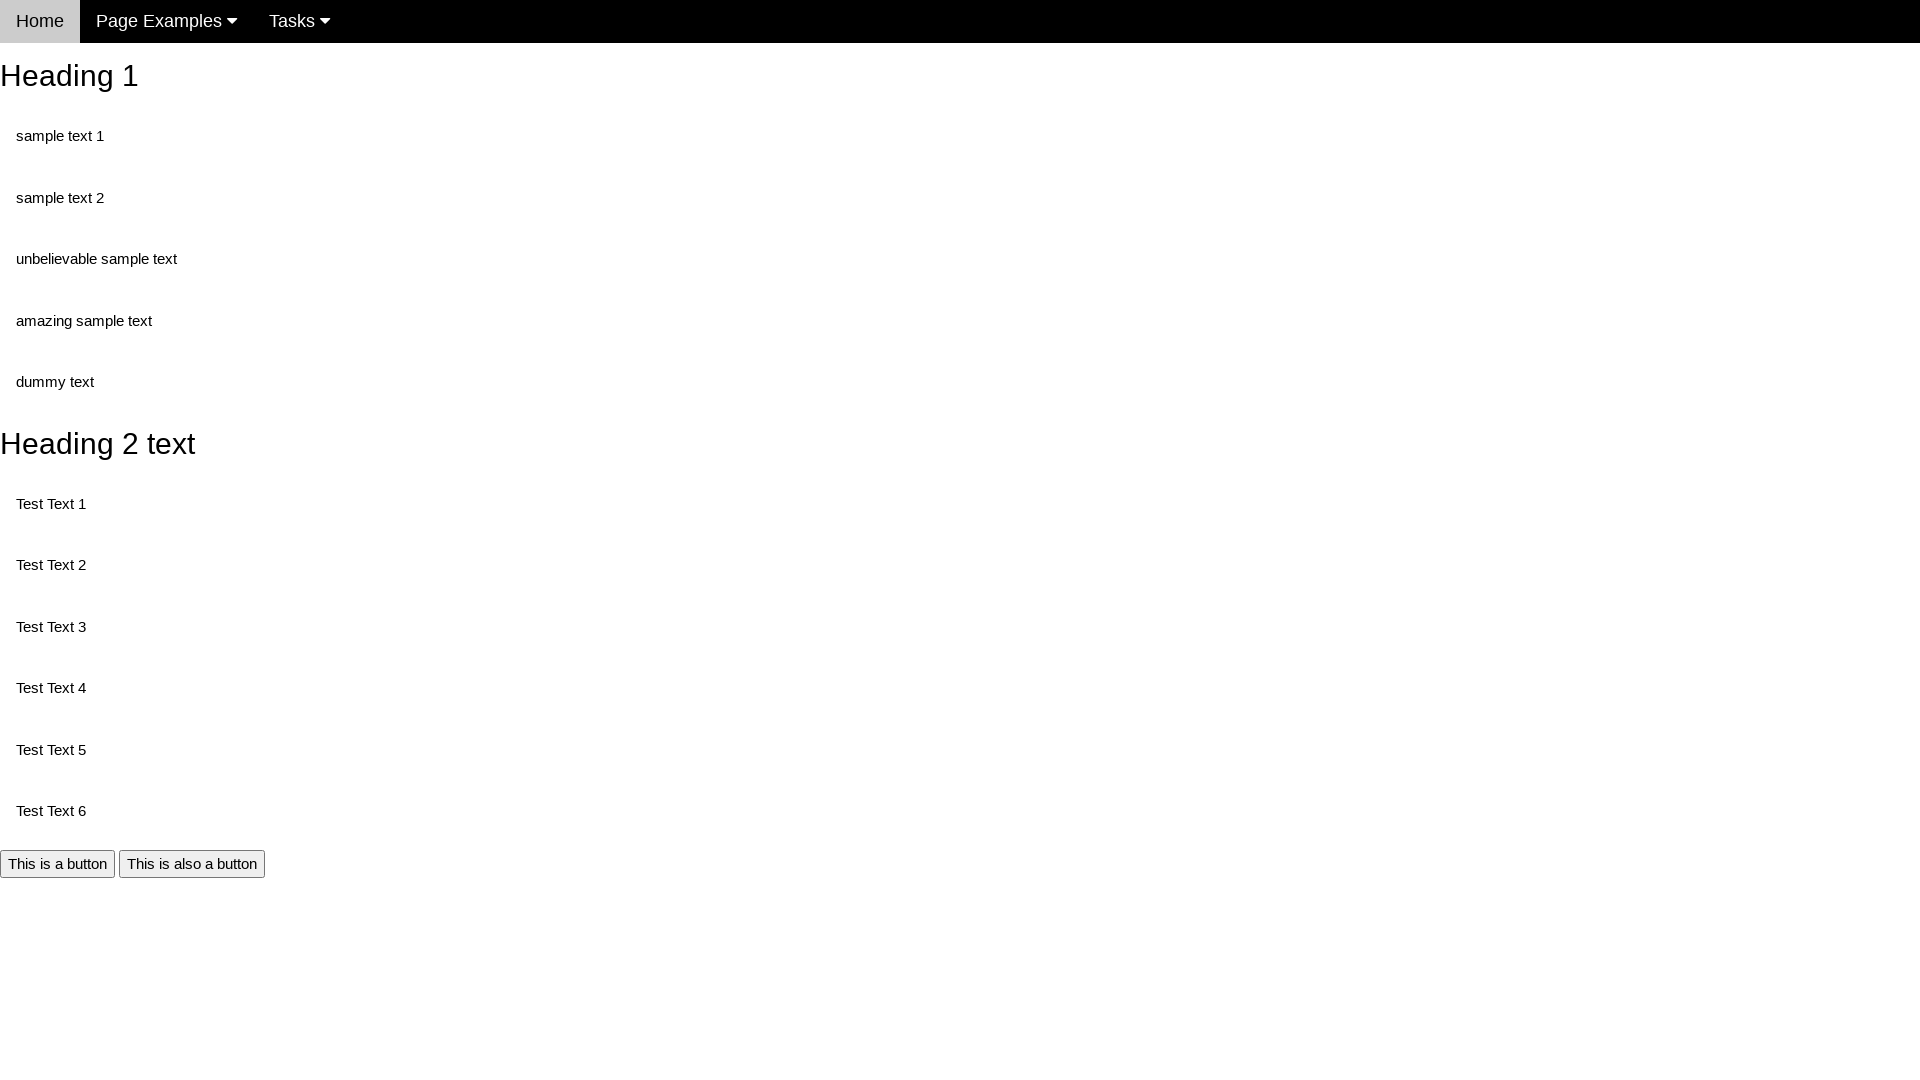

Retrieved text content from eleventh paragraph tag
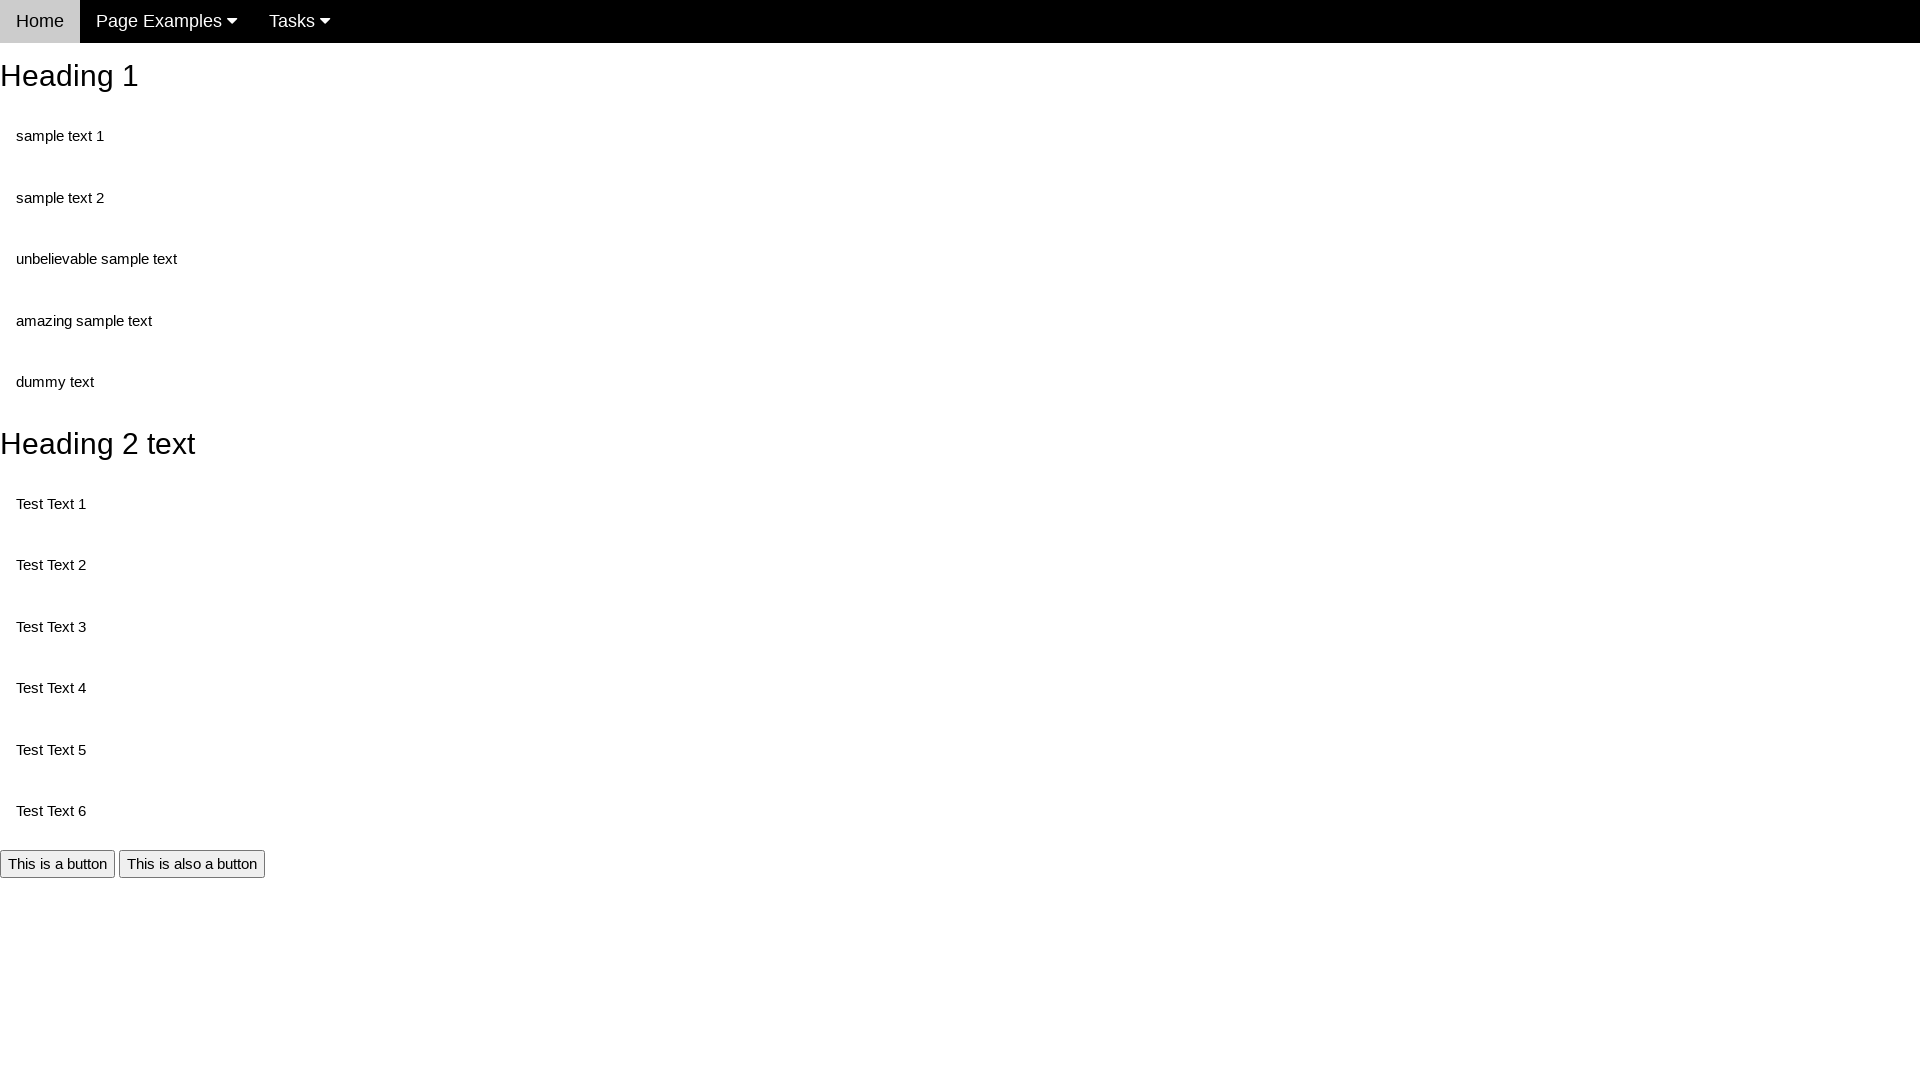

Retrieved page title: 
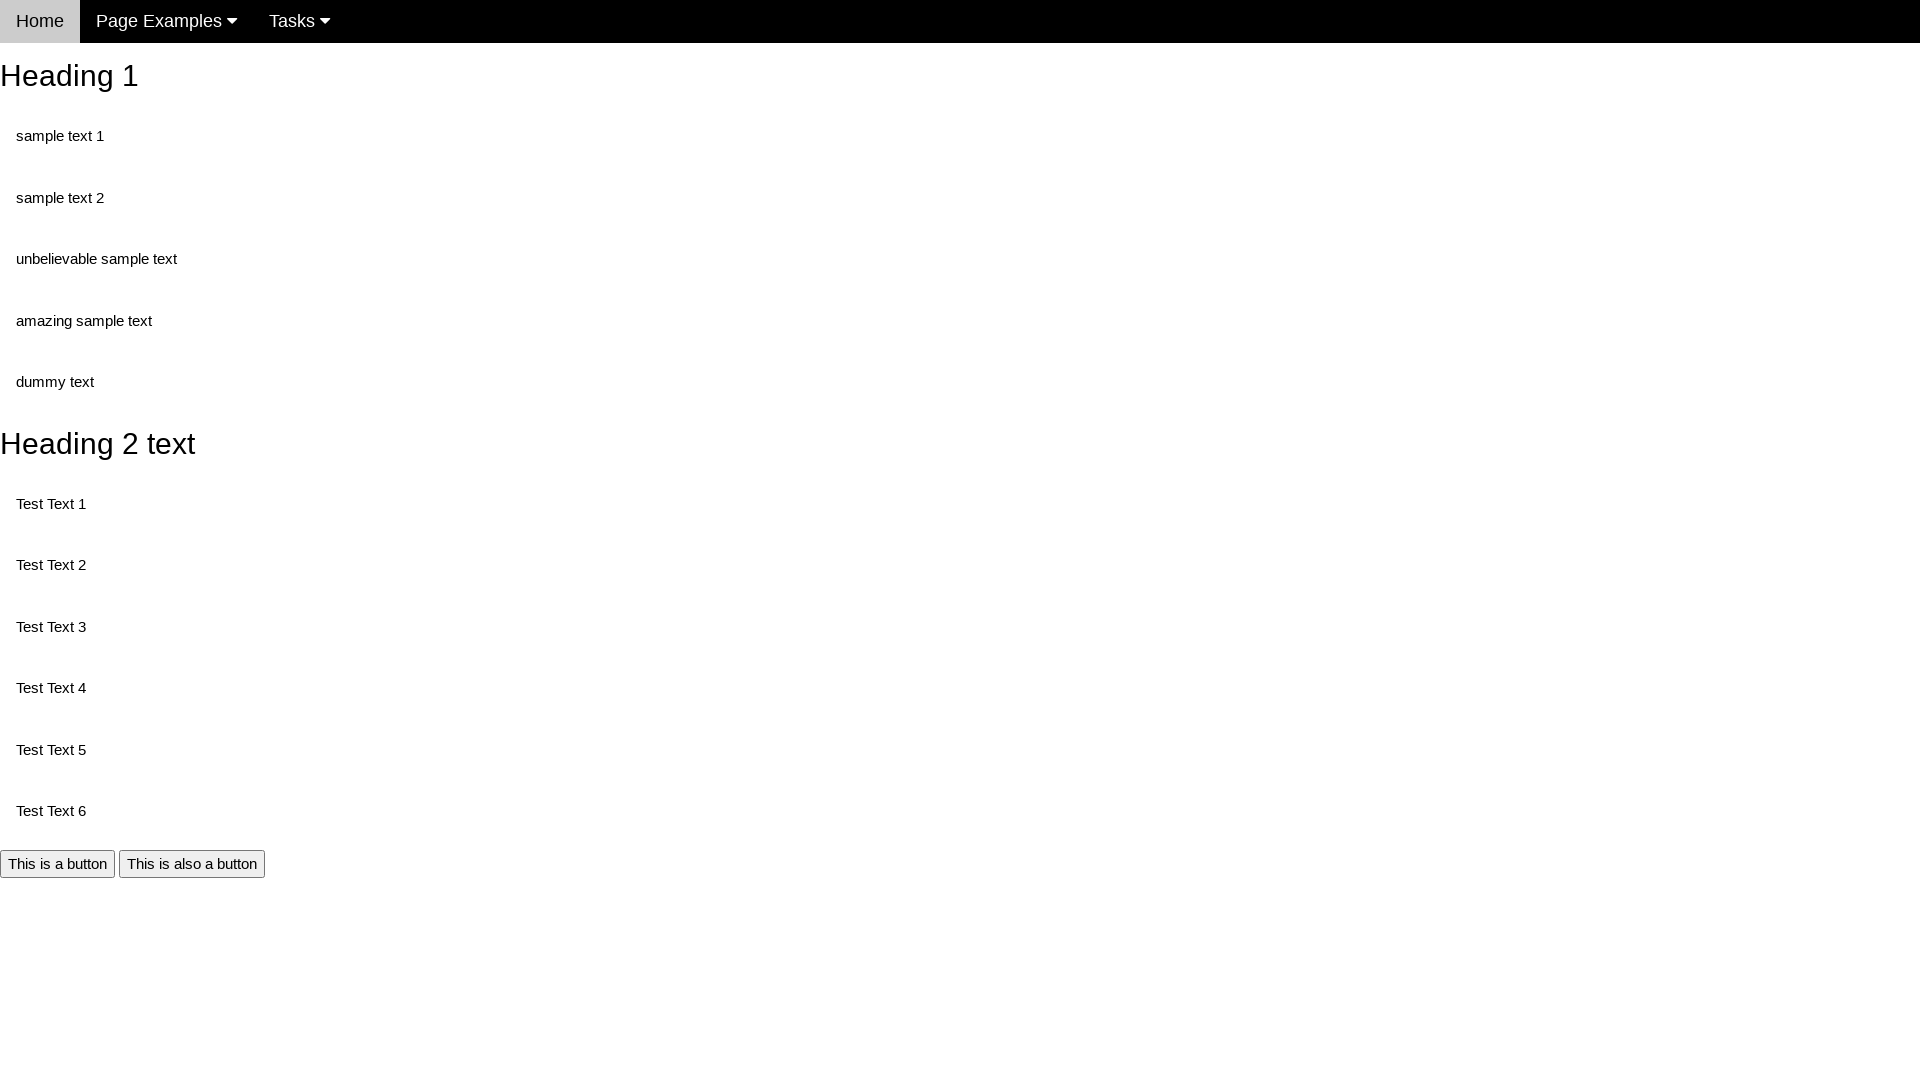

Retrieved current URL: https://kristinek.github.io/site/examples/locators
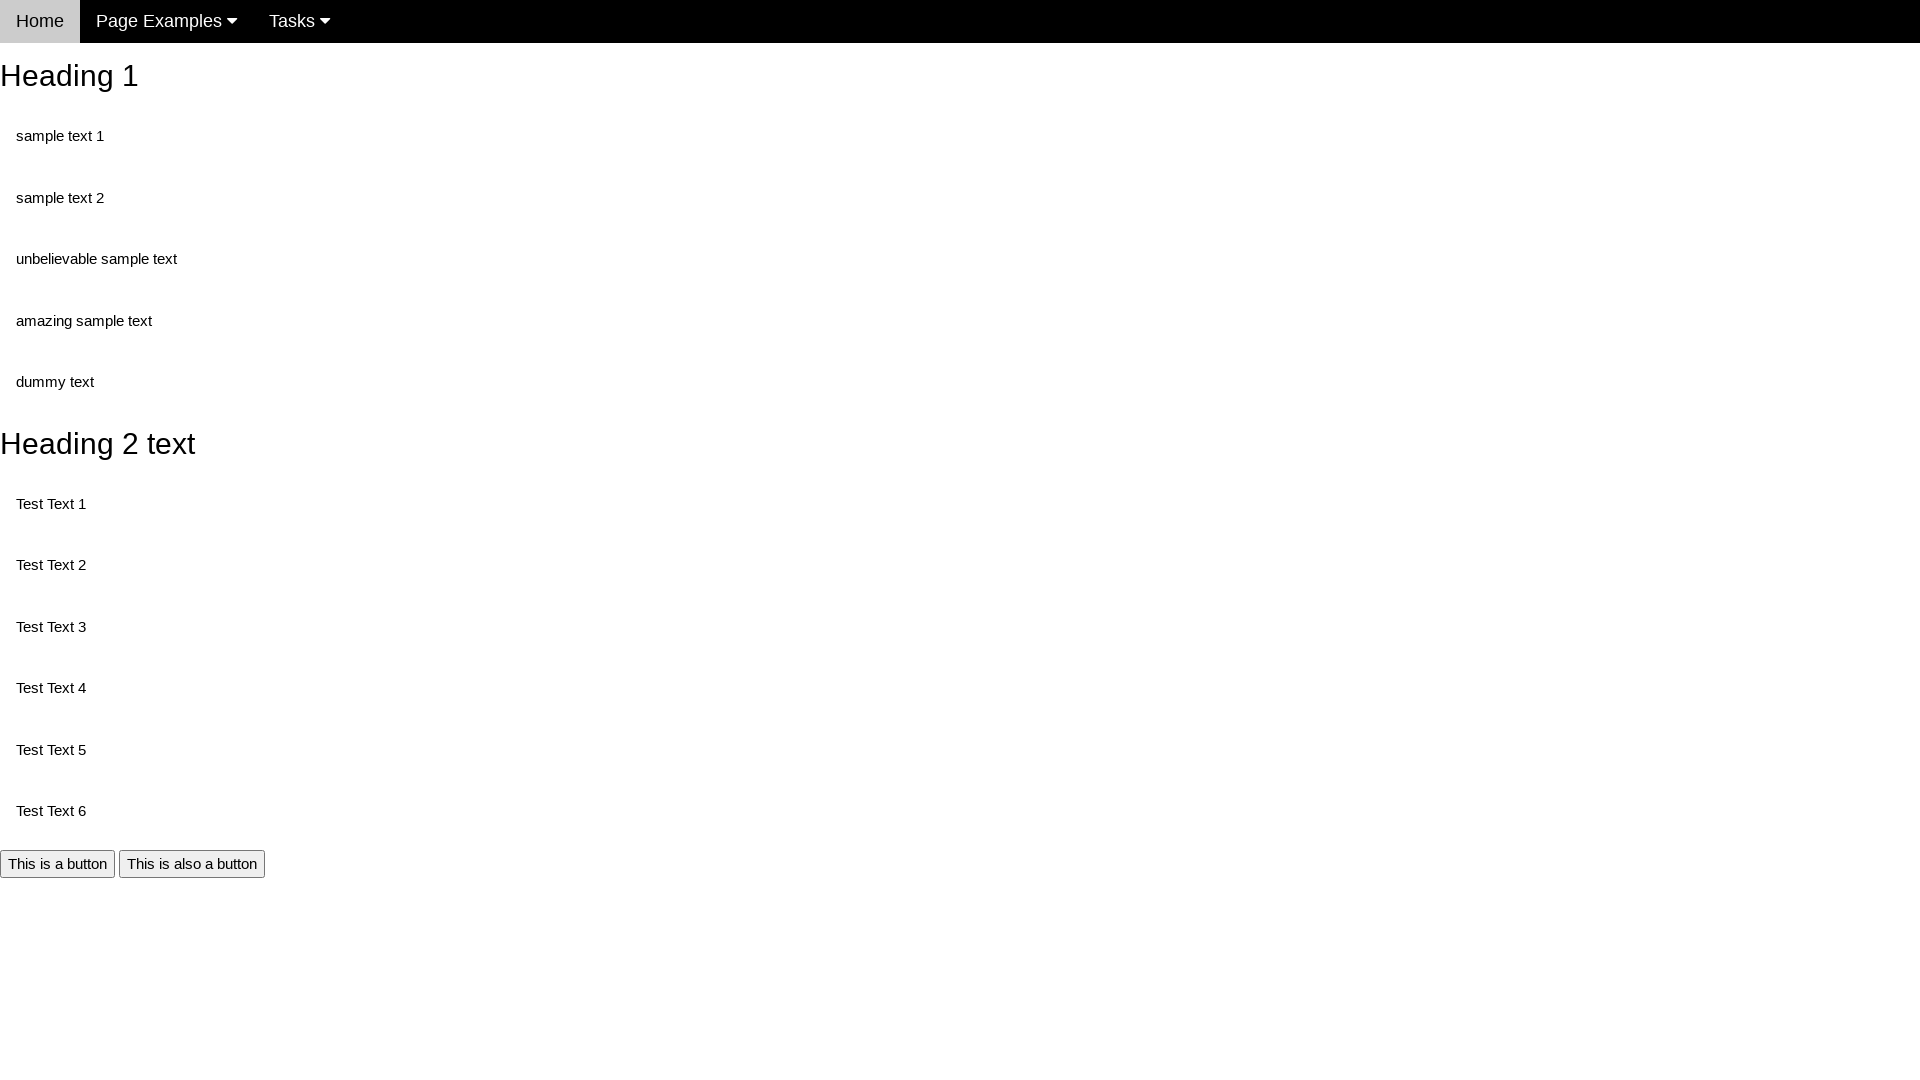

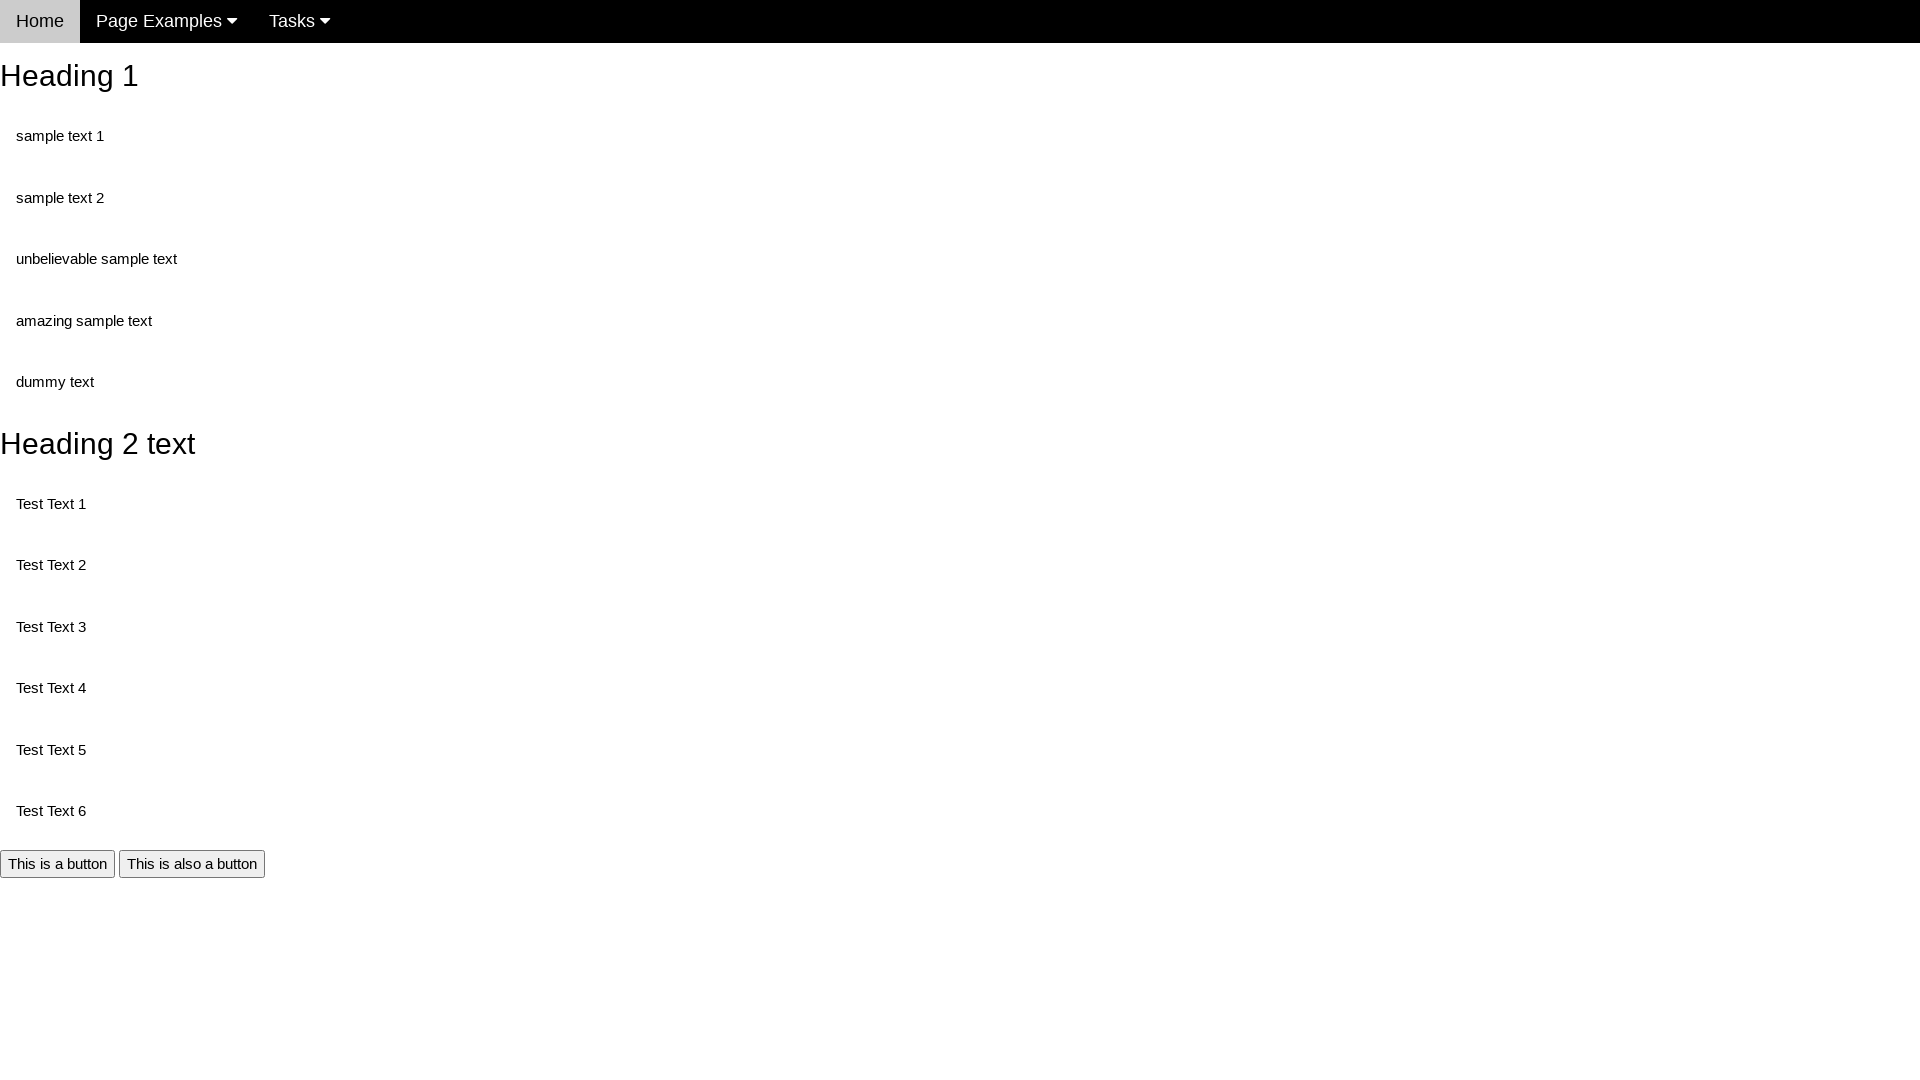